Clicks on a checkbox option on the automation practice page

Starting URL: https://rahulshettyacademy.com/AutomationPractice/#

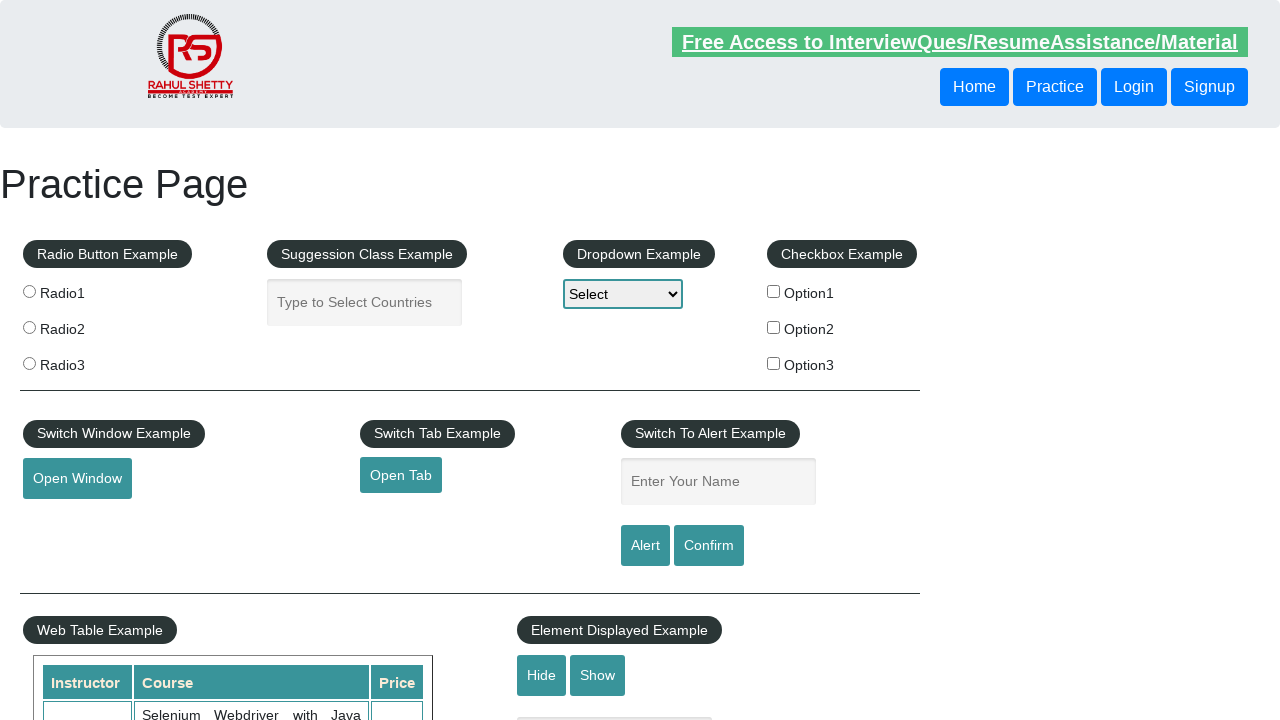

Clicked checkbox option 1 on automation practice page at (774, 291) on input[name='checkBoxOption1']
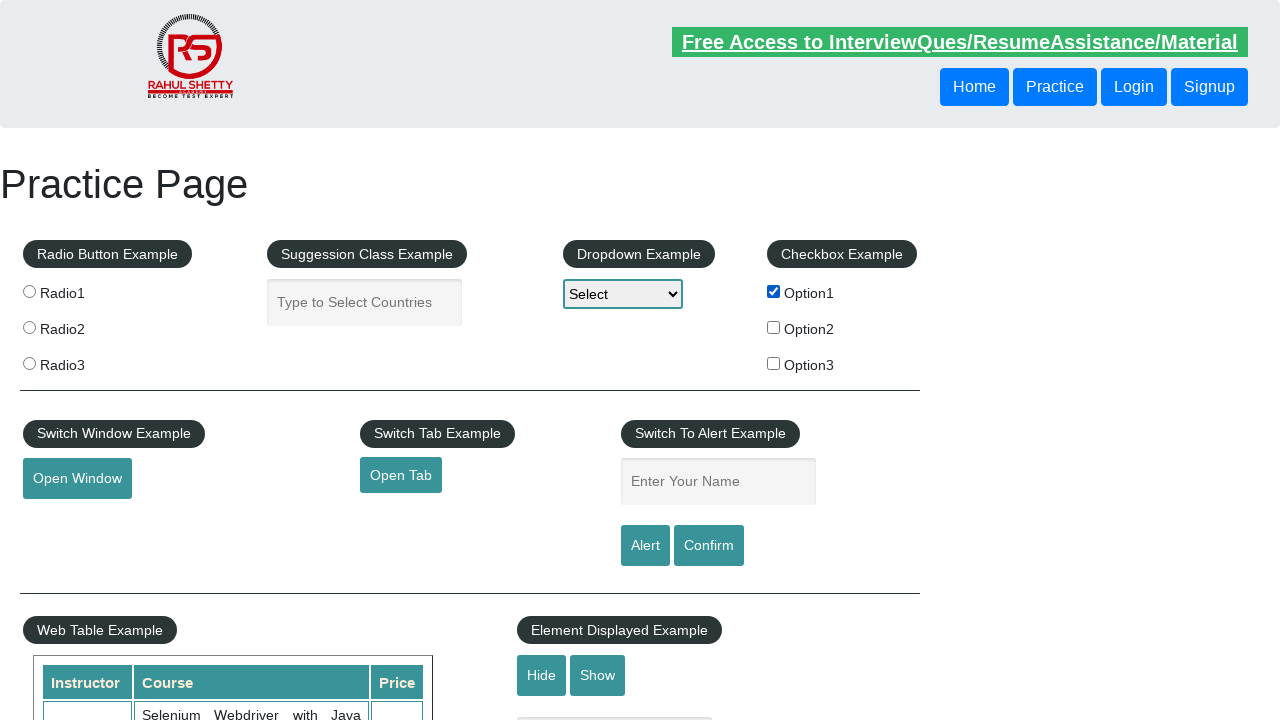

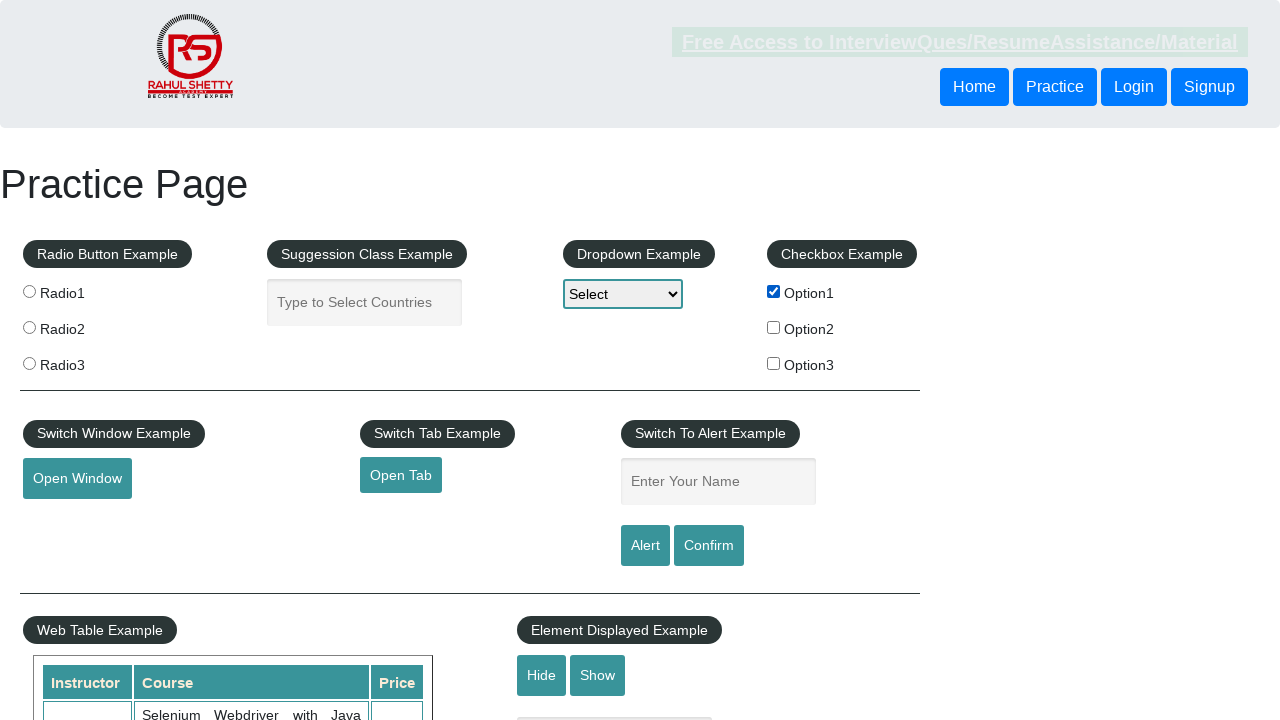